Demonstrates XPath sibling locator by navigating to a practice page and locating a button element using parent-to-child/following-sibling XPath navigation

Starting URL: https://rahulshettyacademy.com/AutomationPractice/

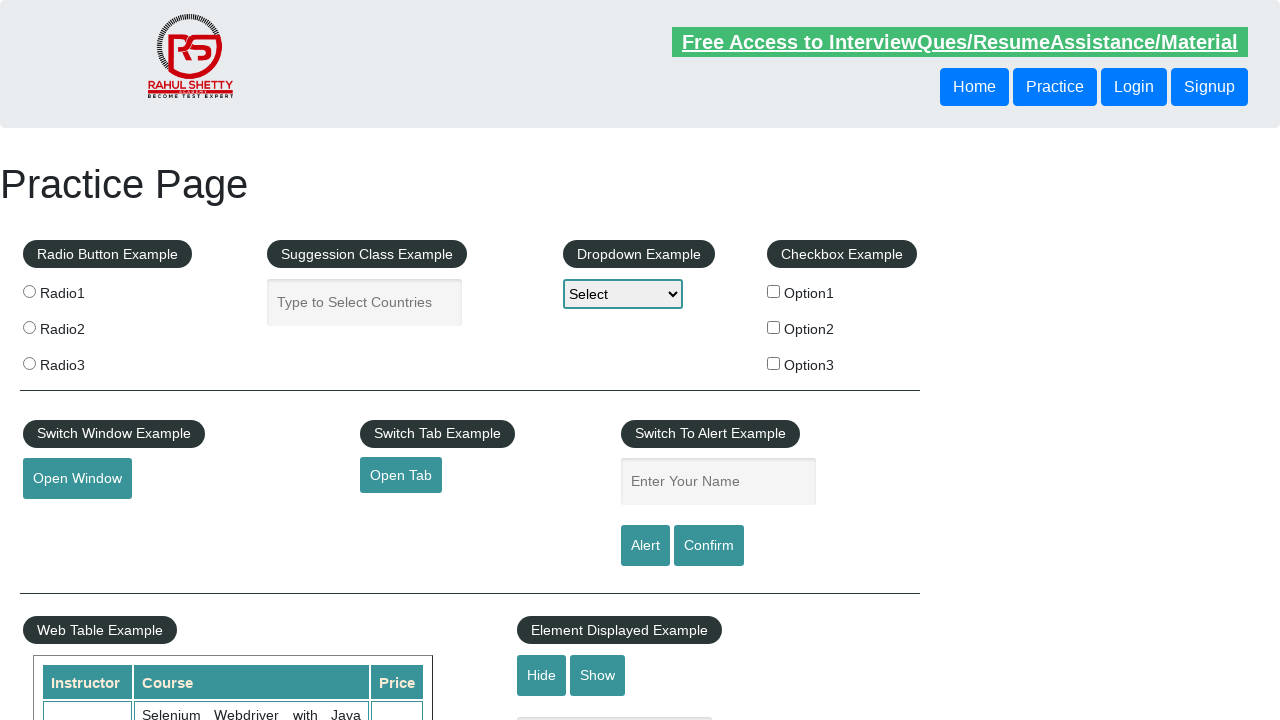

Navigated to Automation Practice page
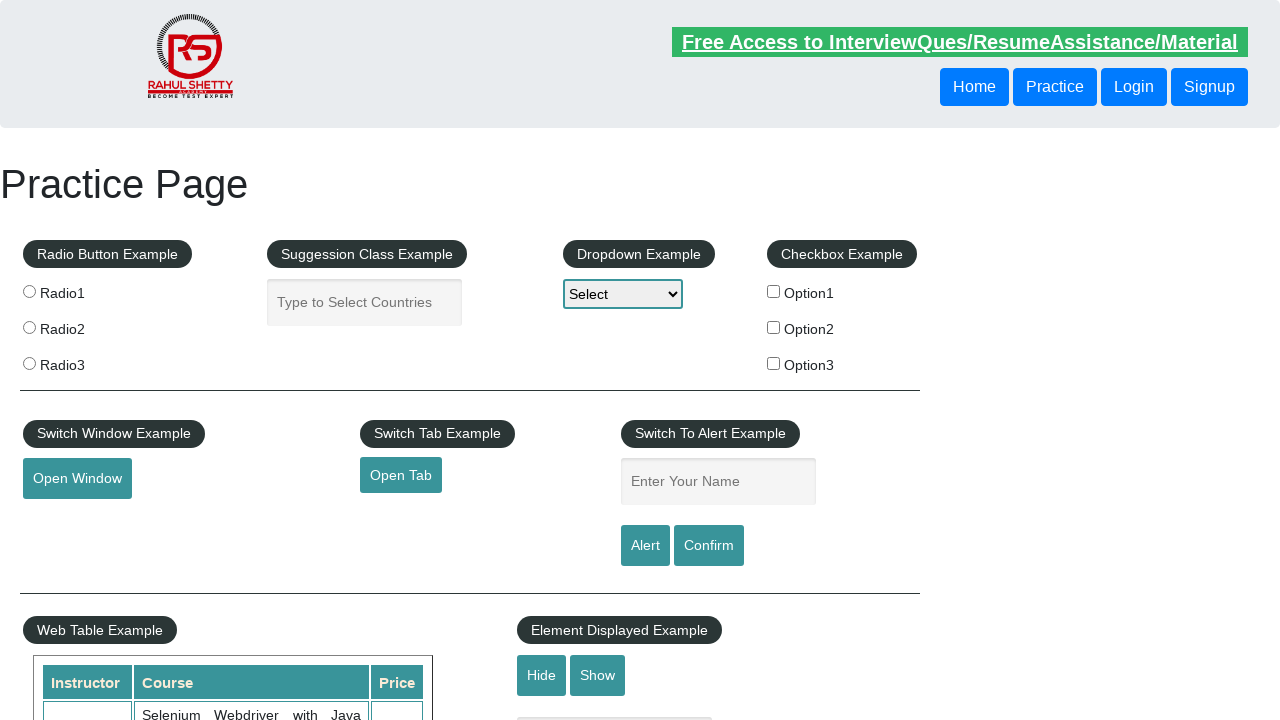

Located button element using parent-to-child/following-sibling XPath navigation
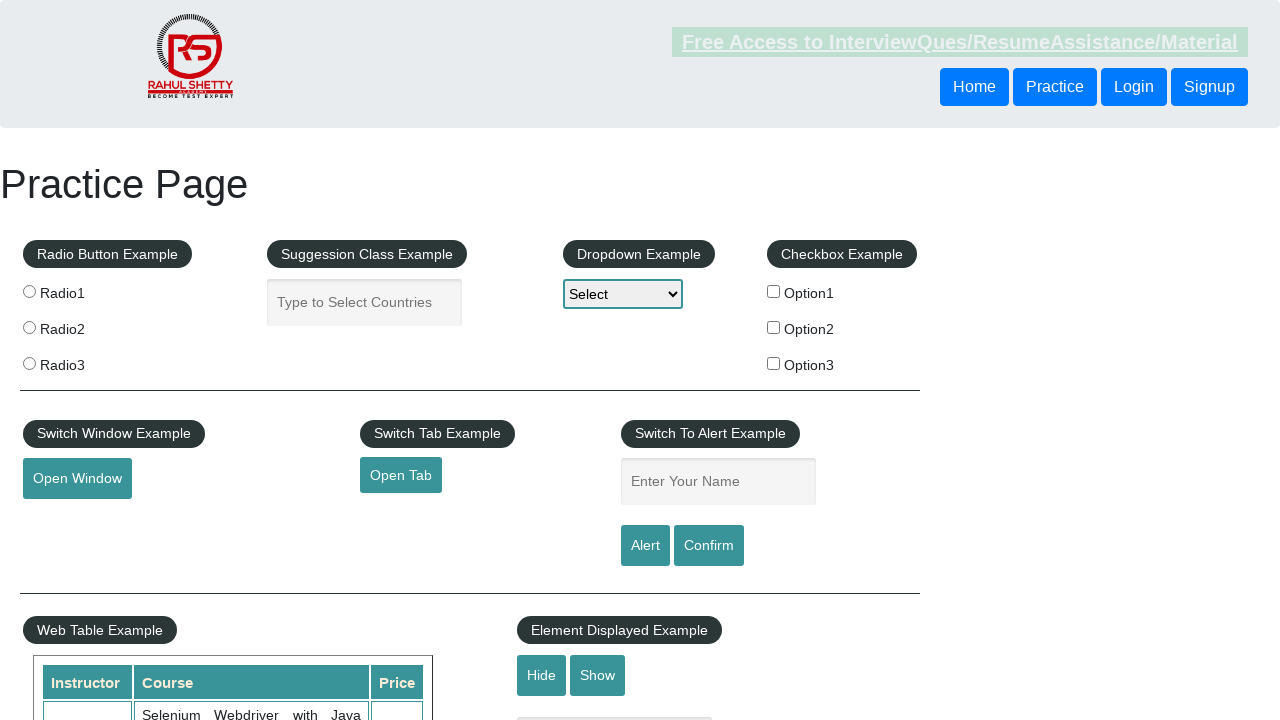

Button element became visible
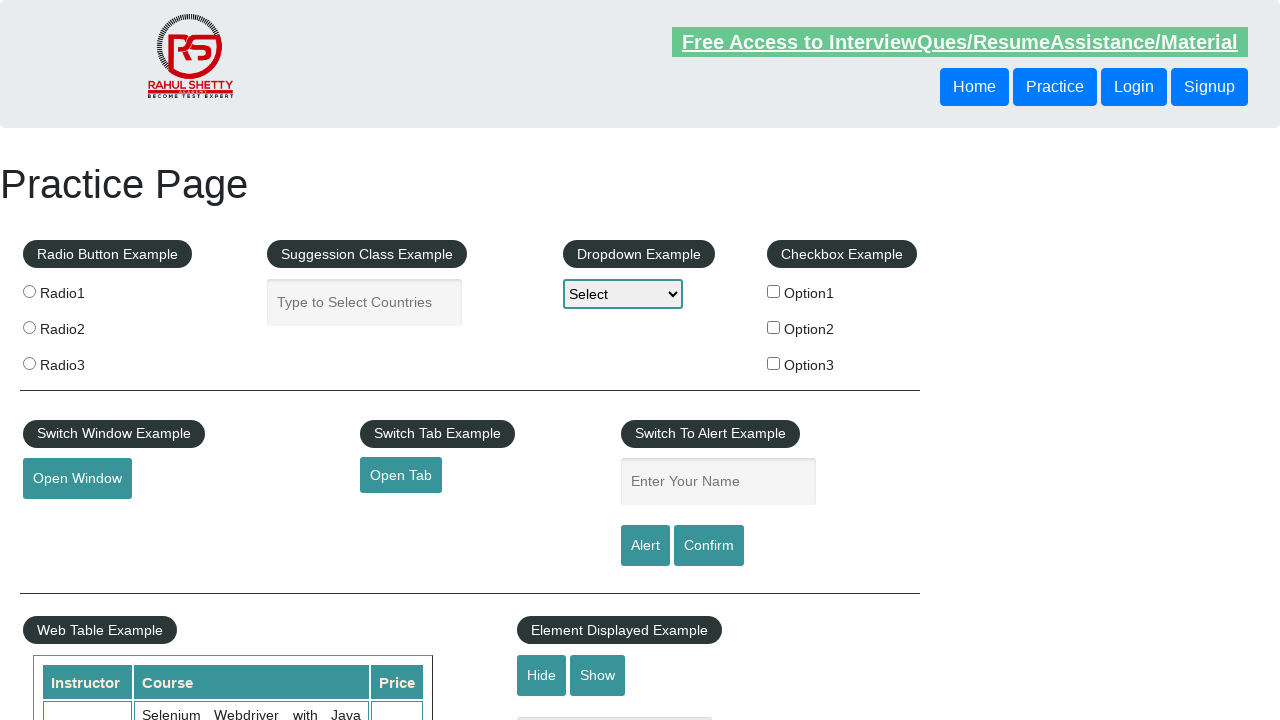

Retrieved button text: Login
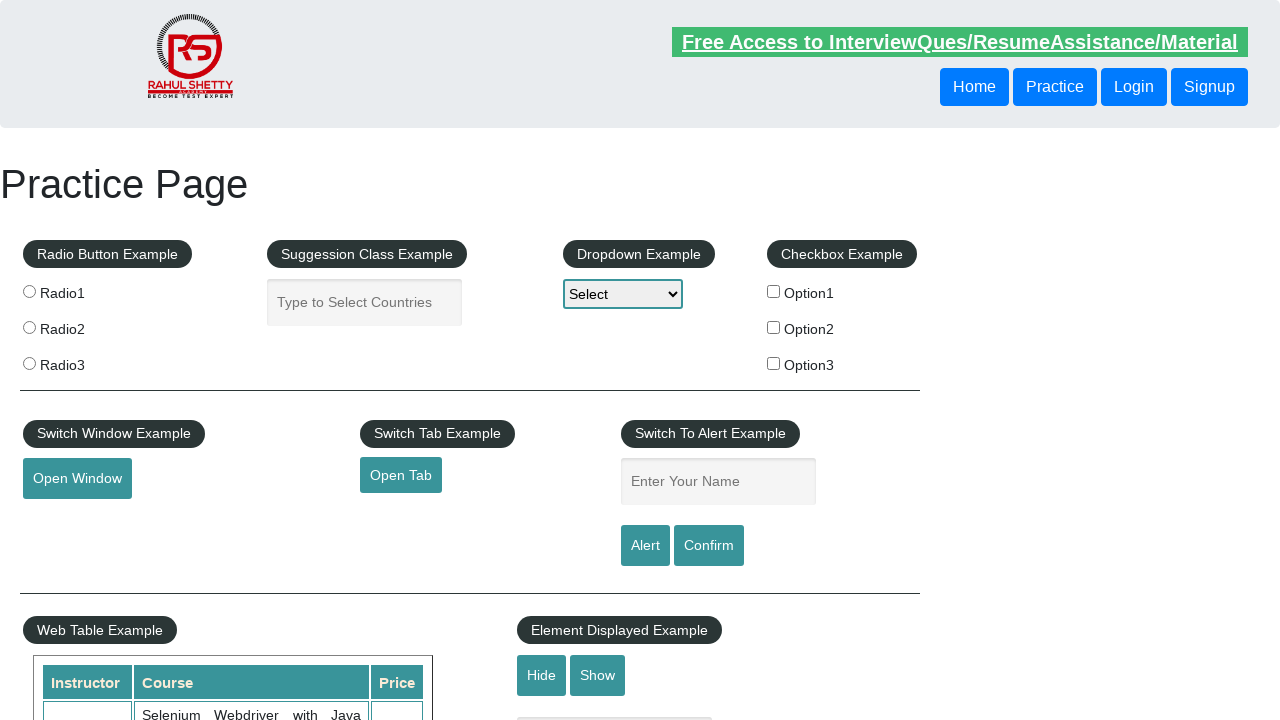

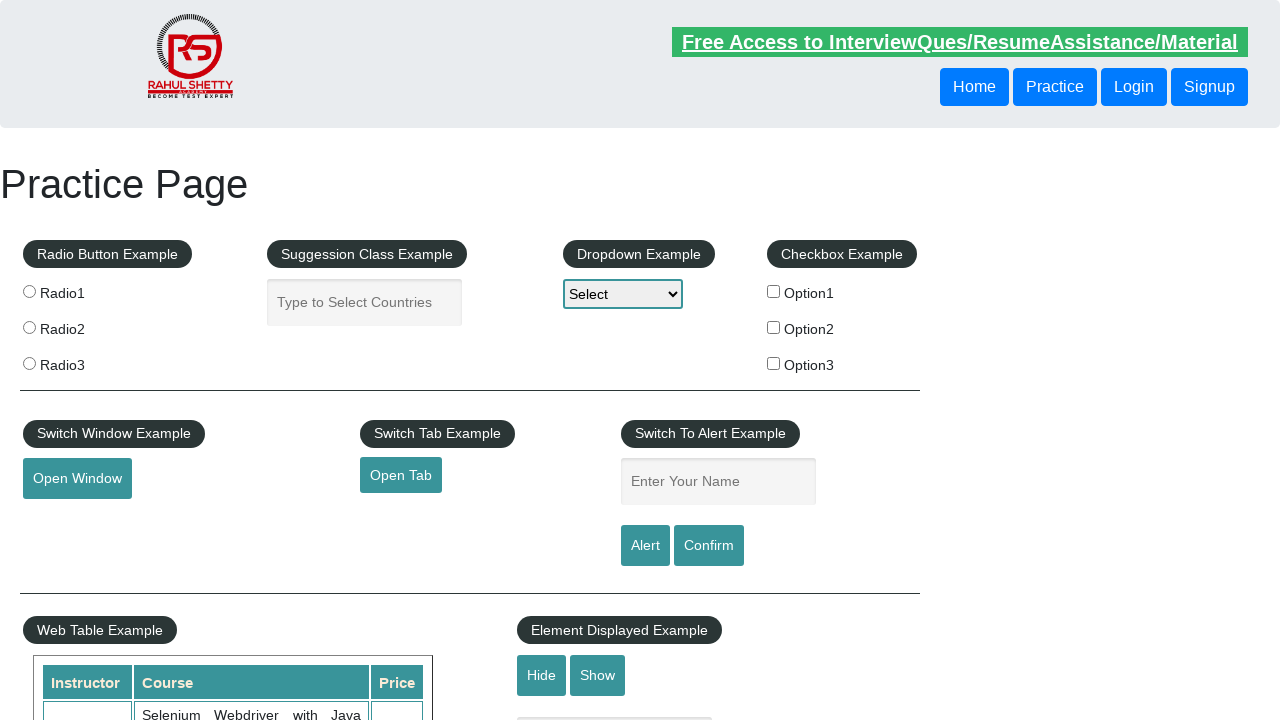